Tests that todo data persists after page reload

Starting URL: https://demo.playwright.dev/todomvc

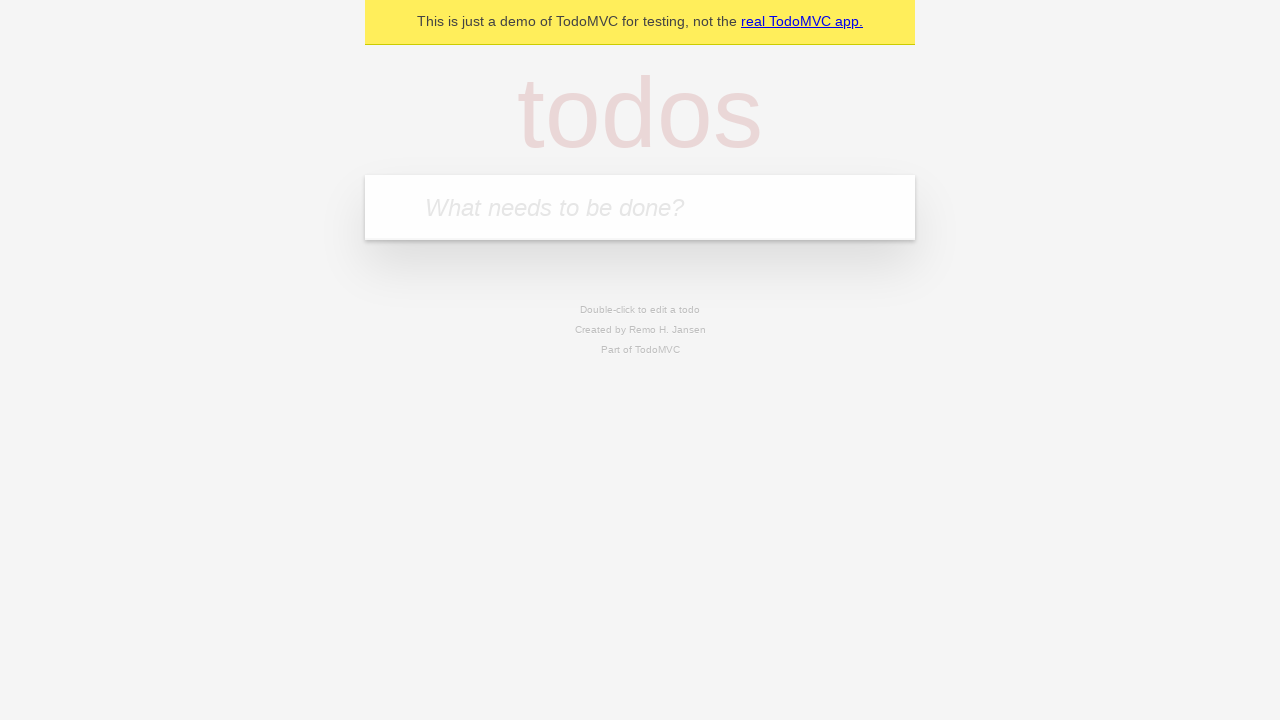

Filled todo input with 'buy some cheese' on internal:attr=[placeholder="What needs to be done?"i]
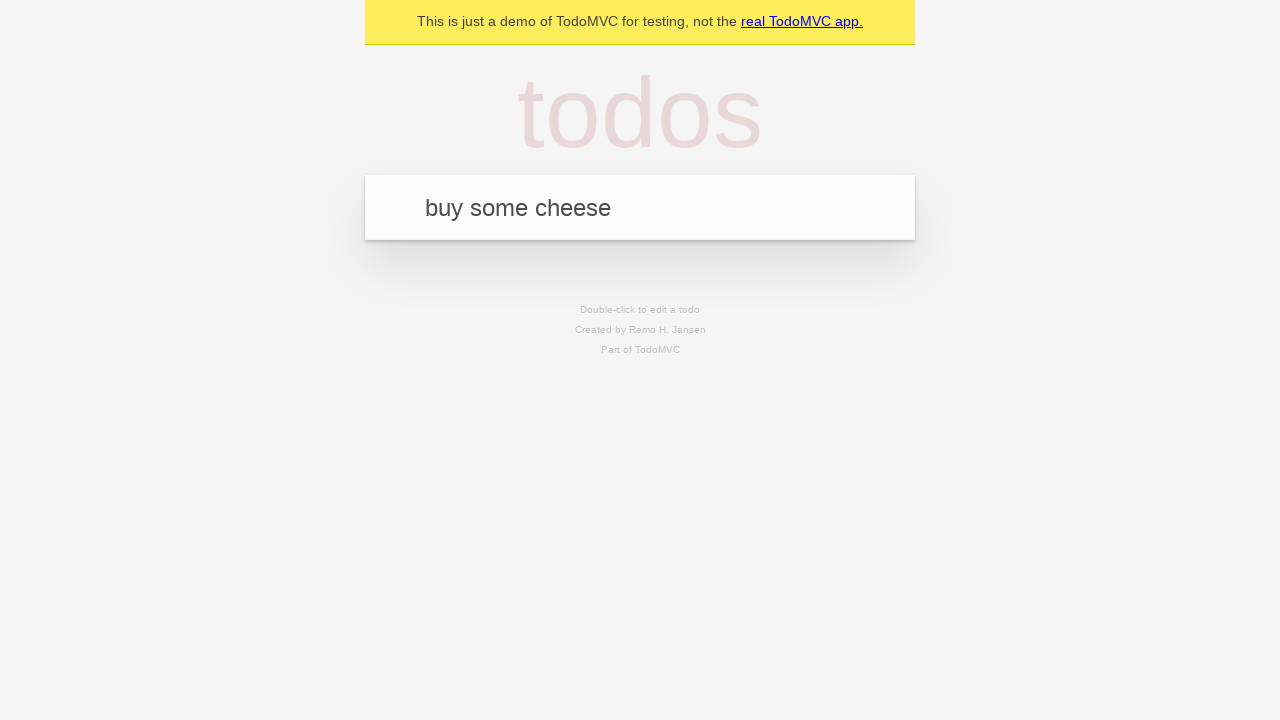

Pressed Enter to add first todo on internal:attr=[placeholder="What needs to be done?"i]
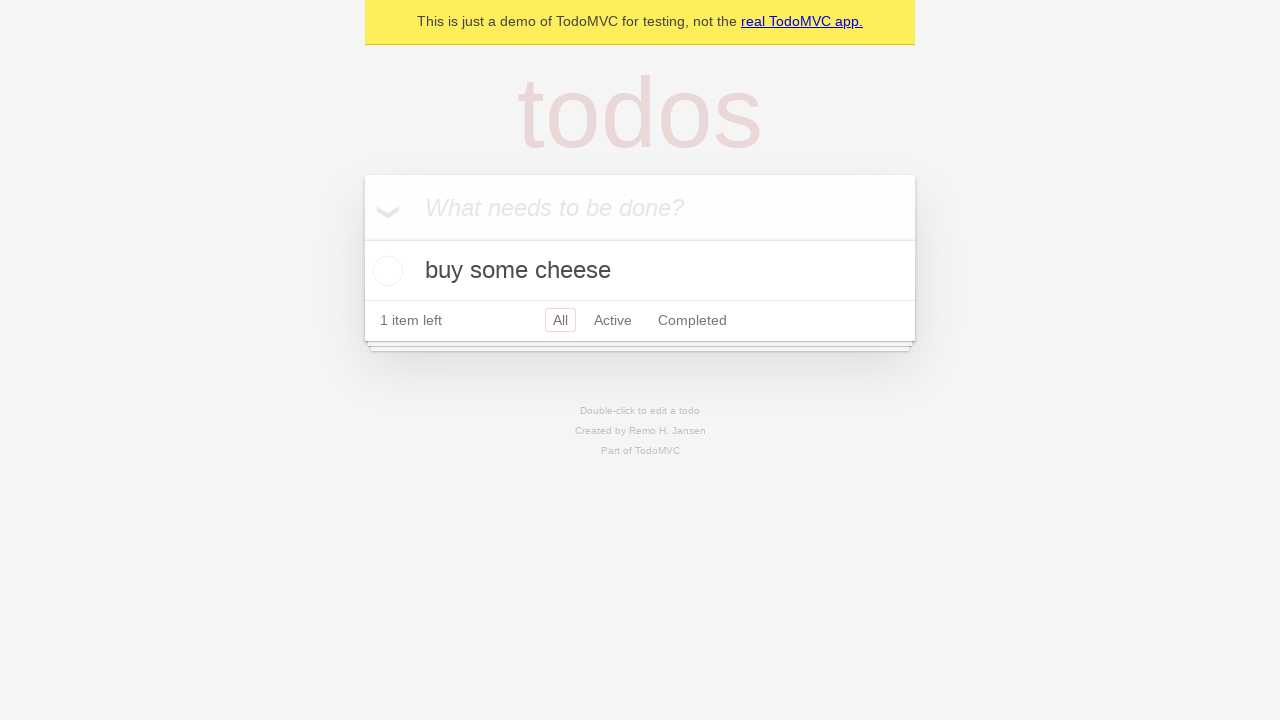

Filled todo input with 'feed the cat' on internal:attr=[placeholder="What needs to be done?"i]
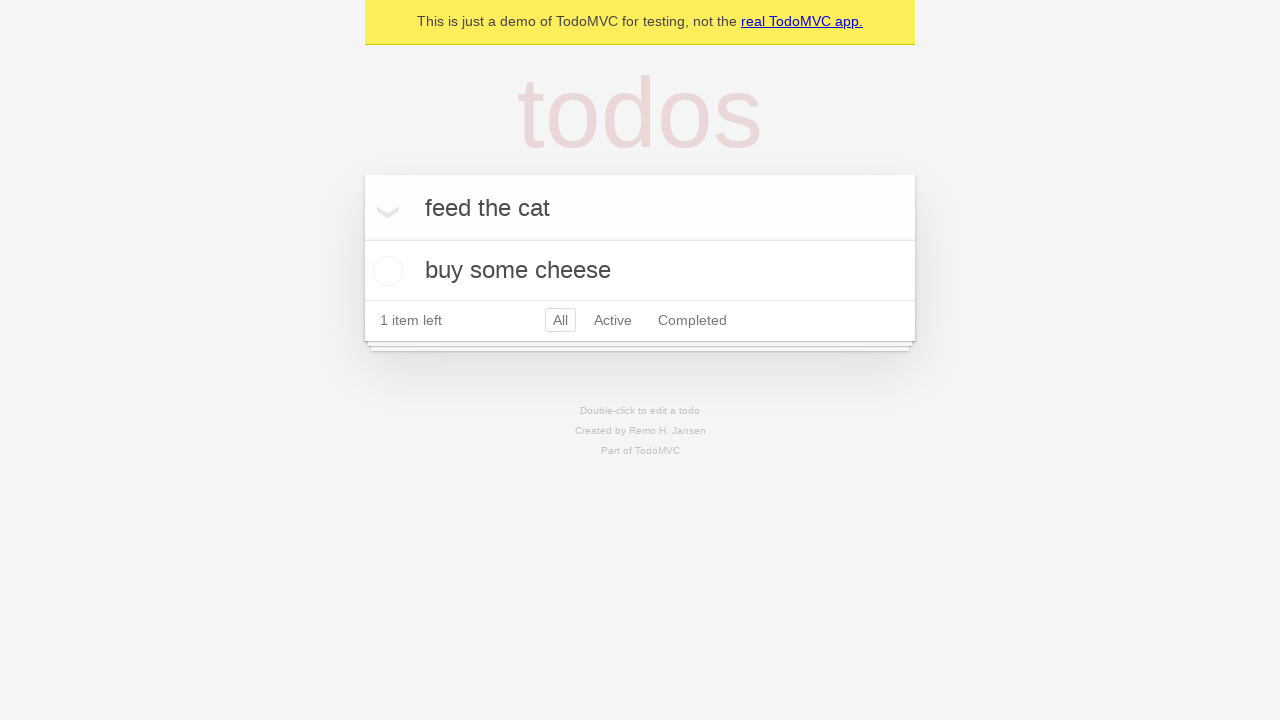

Pressed Enter to add second todo on internal:attr=[placeholder="What needs to be done?"i]
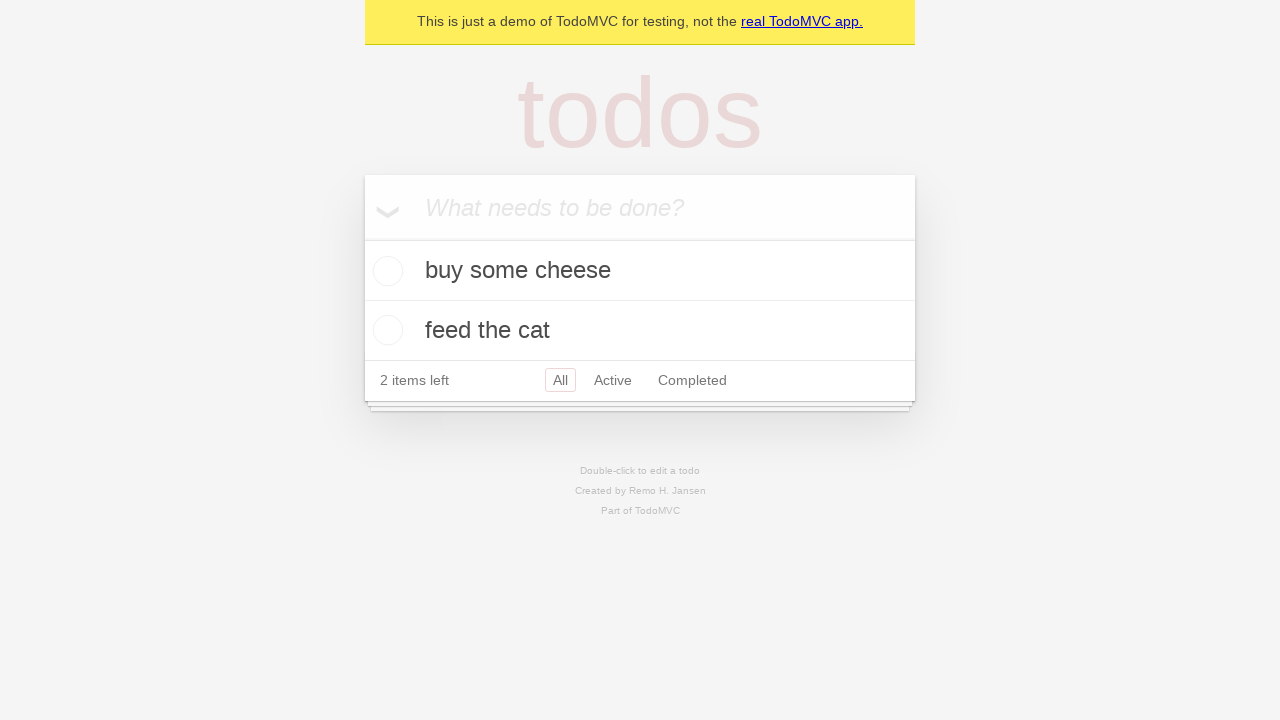

Checked the first todo item at (385, 271) on internal:testid=[data-testid="todo-item"s] >> nth=0 >> internal:role=checkbox
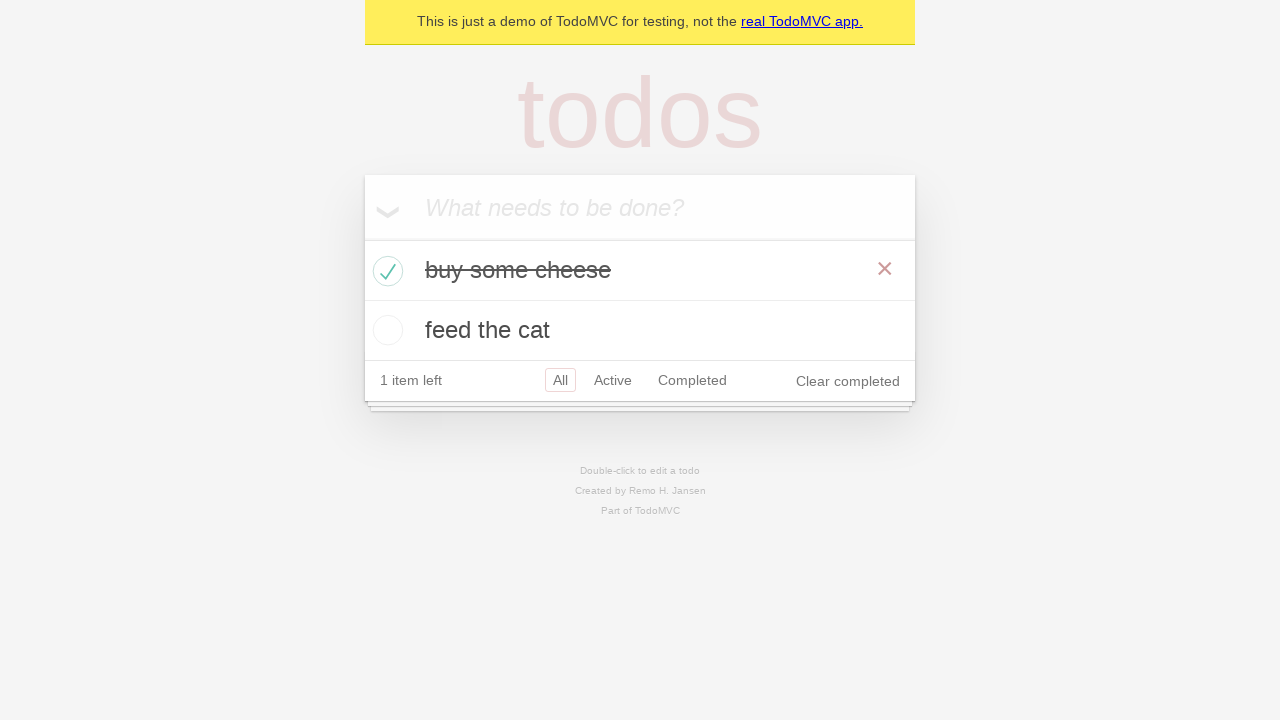

Reloaded the page to test data persistence
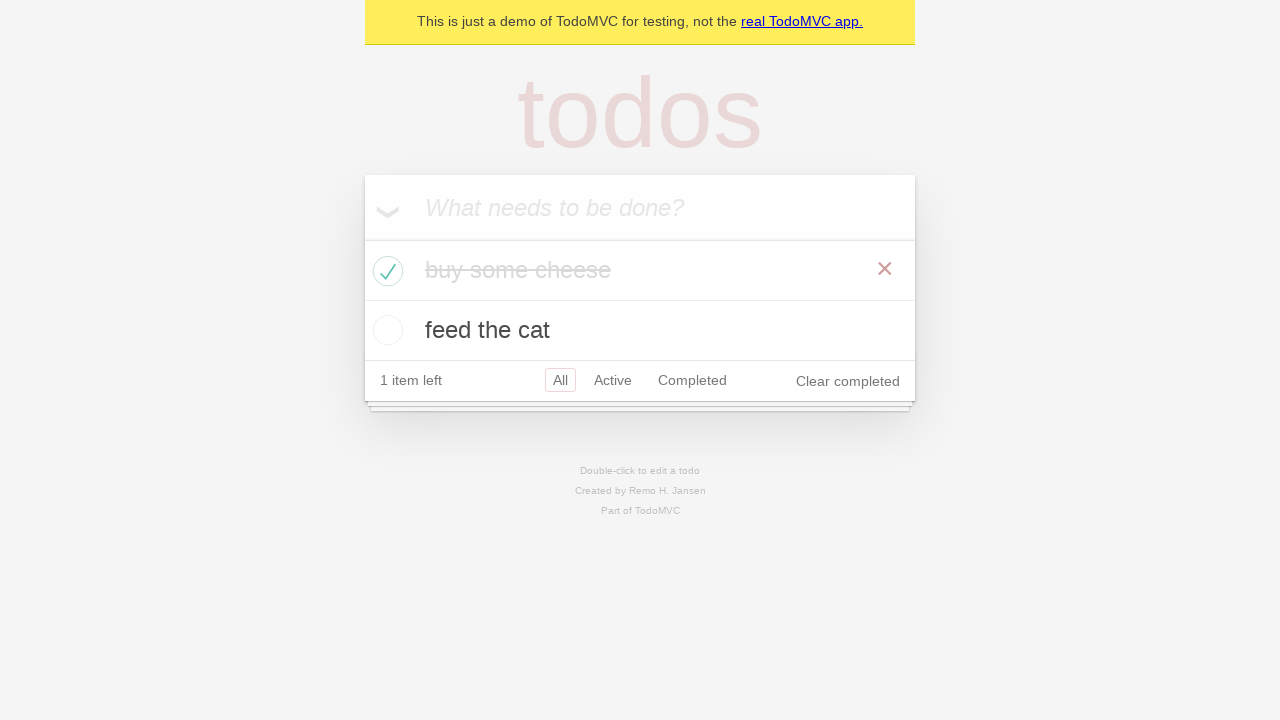

Todo items reappeared after page reload
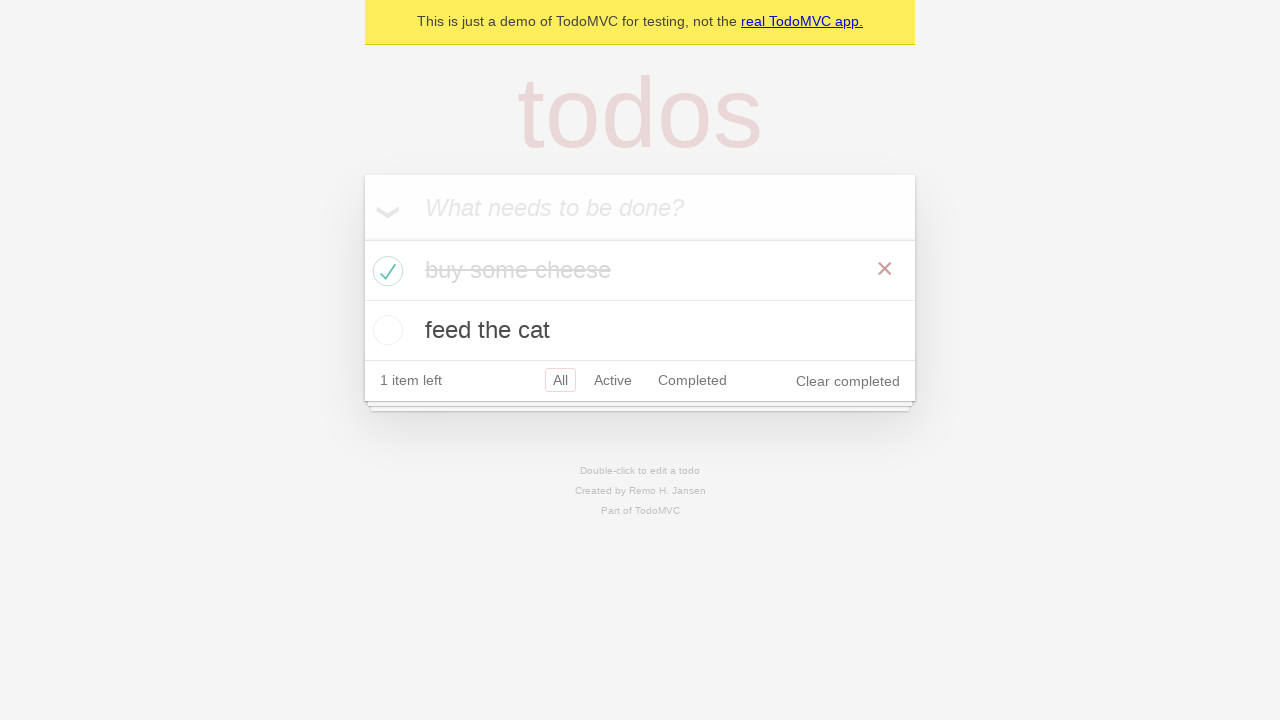

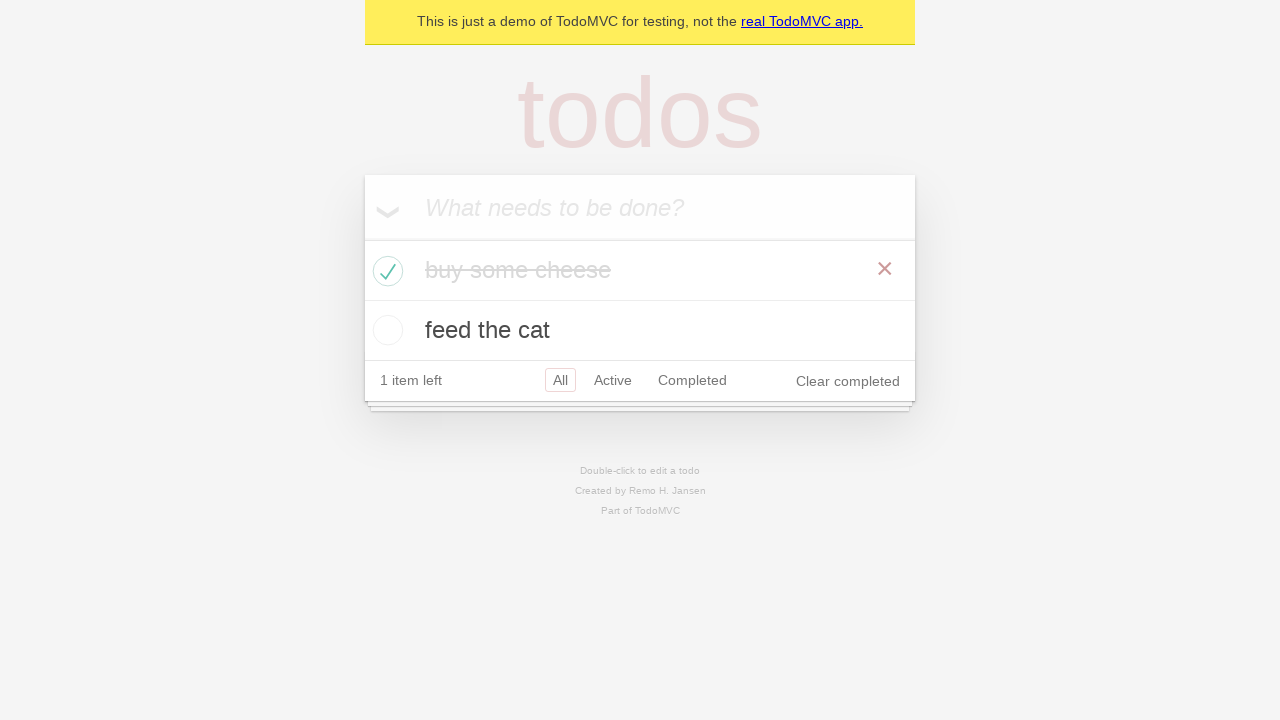